Tests window and tab handling by opening a new window, filling a form field, closing it, then opening a new tab, verifying content, and returning to the parent window.

Starting URL: https://www.hyrtutorials.com/p/window-handles-practice.html

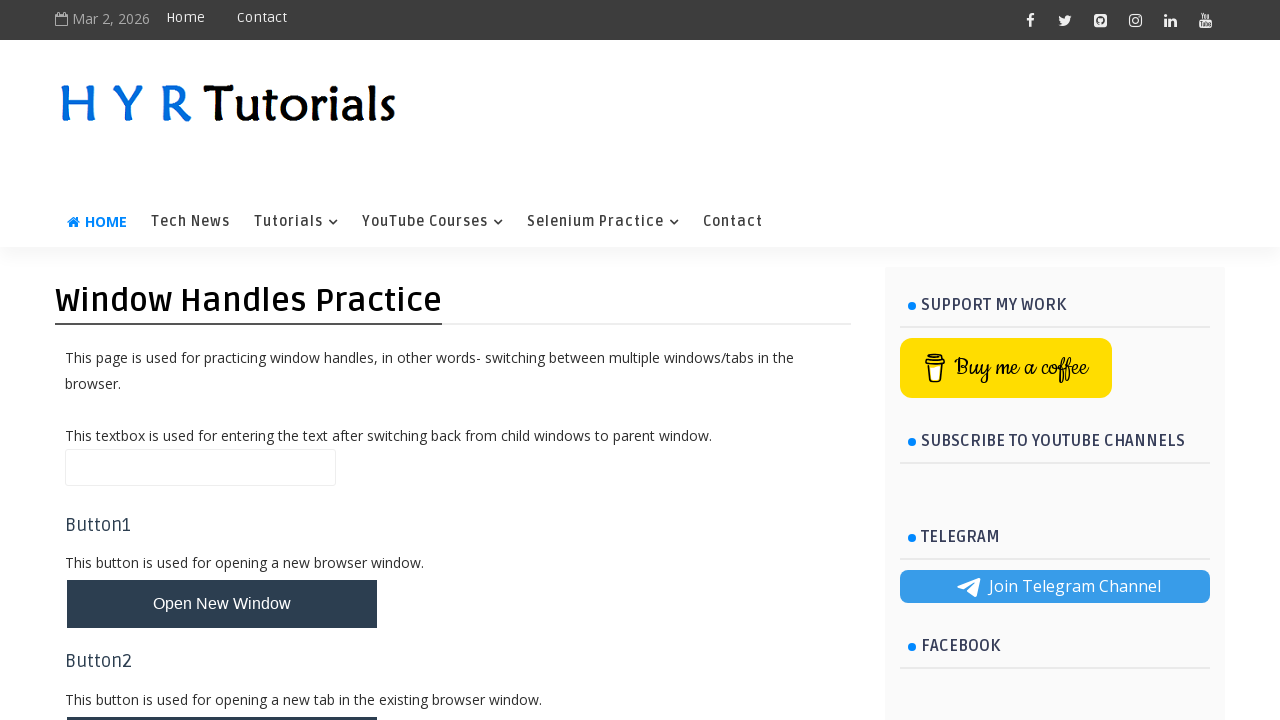

Clicked button to open new window at (222, 604) on #newWindowBtn
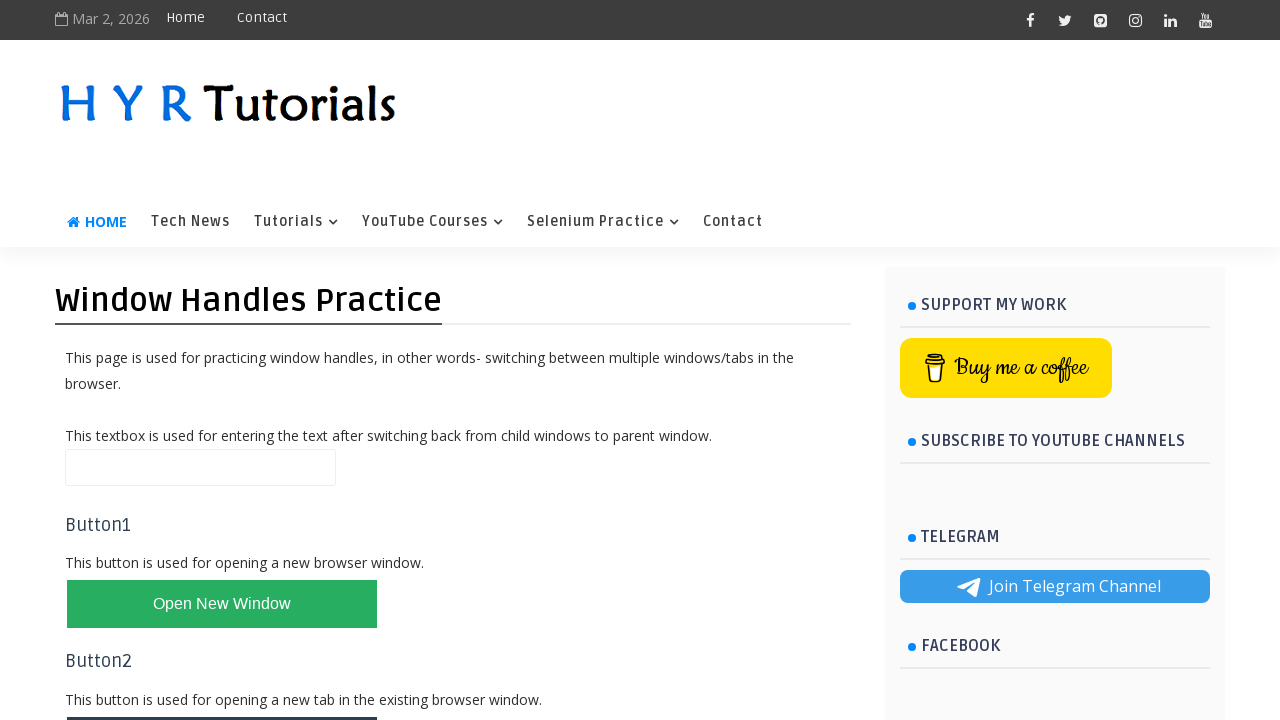

New window loaded
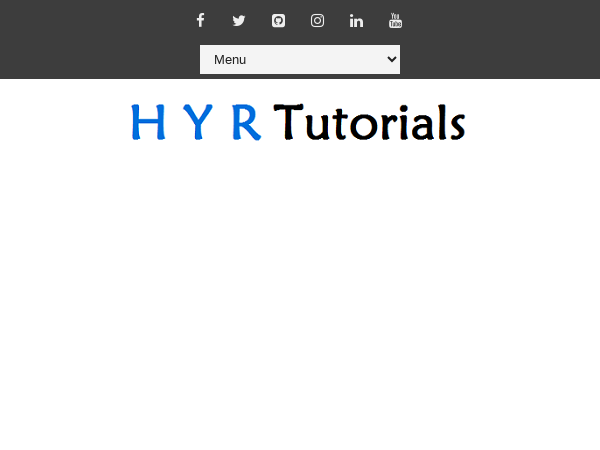

Filled firstName field with 'Nimeka' in new window on input#firstName
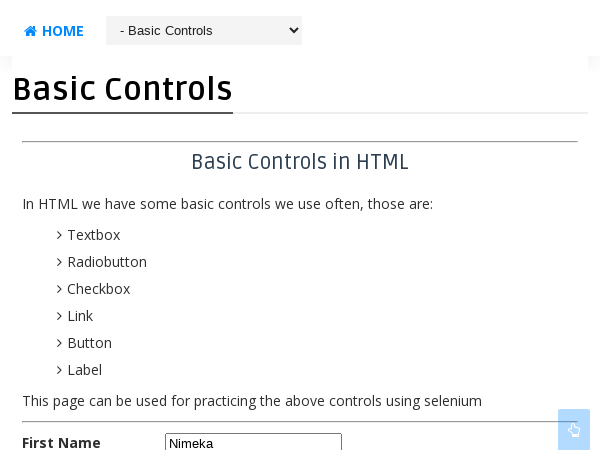

Closed new window
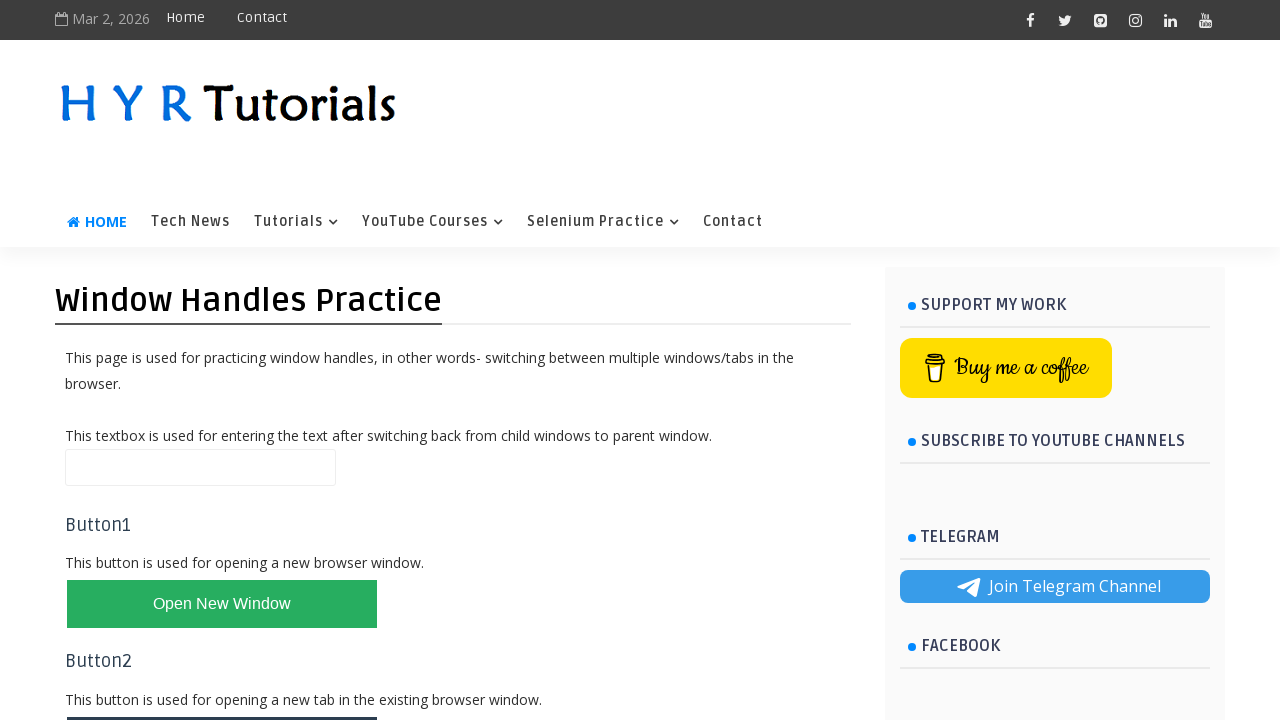

Filled name field with 'Parent window' in main page on #name
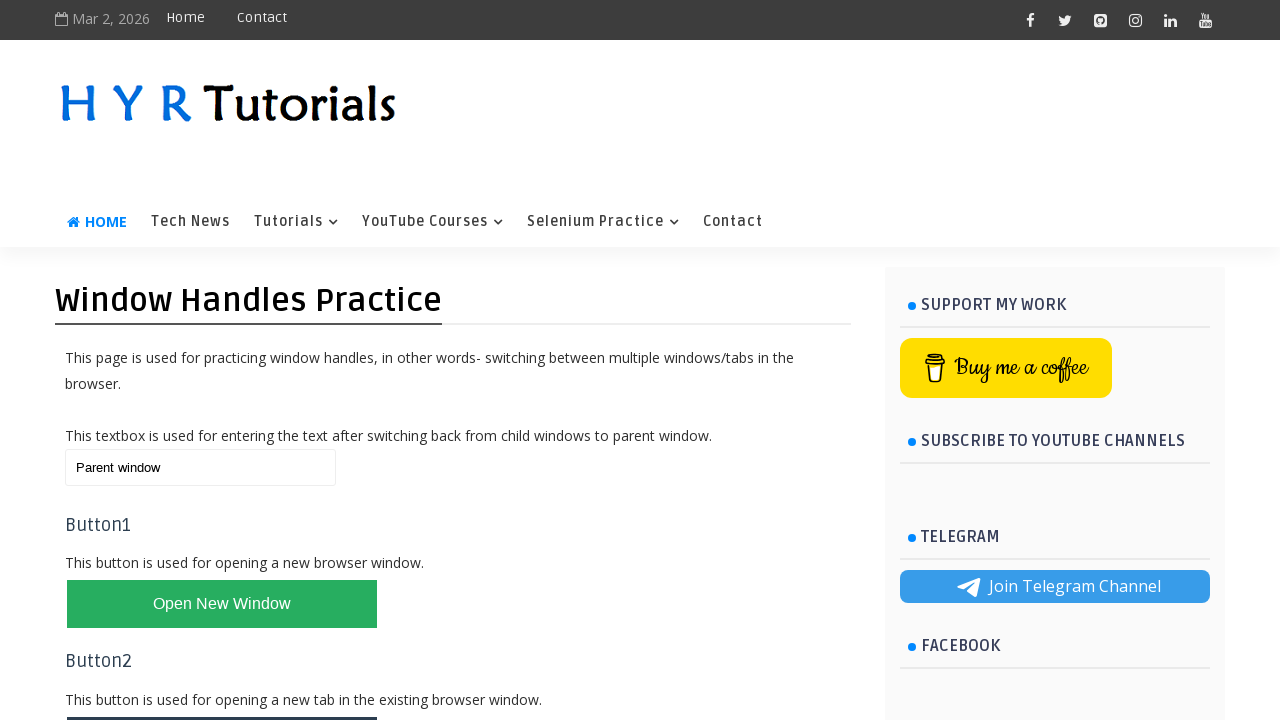

Clicked button to open new tab at (222, 696) on #newTabBtn
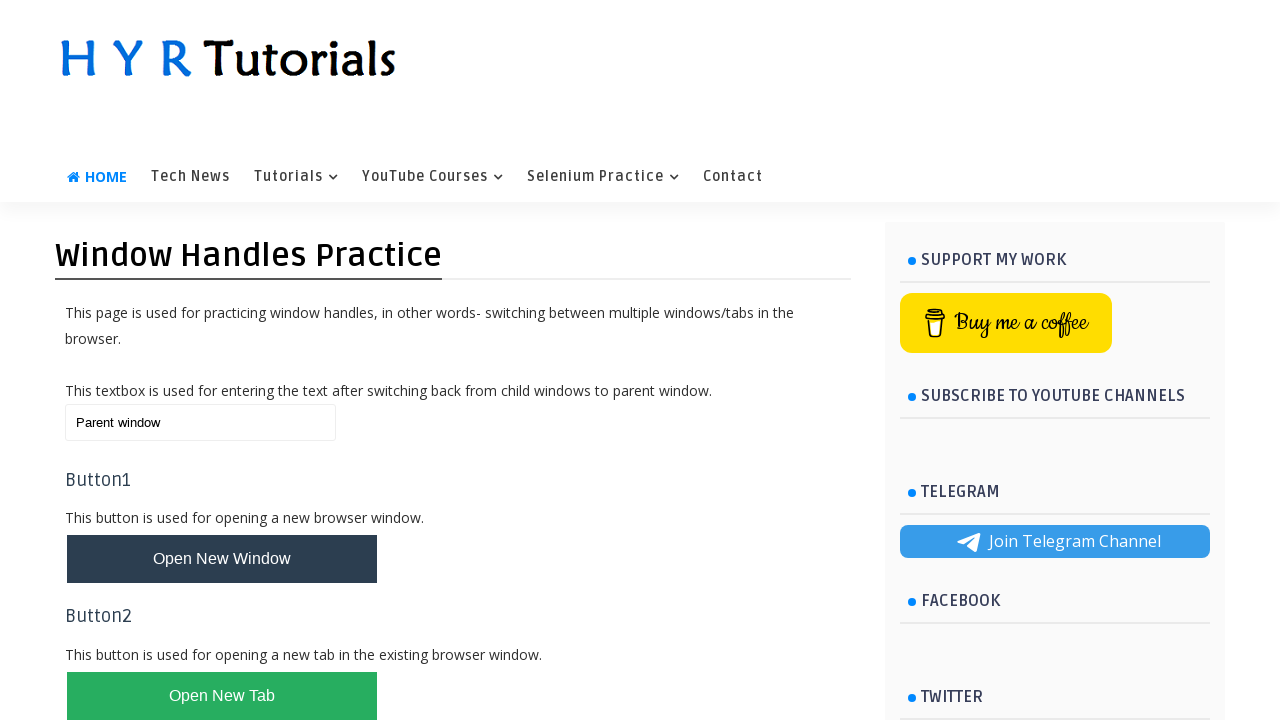

New tab loaded
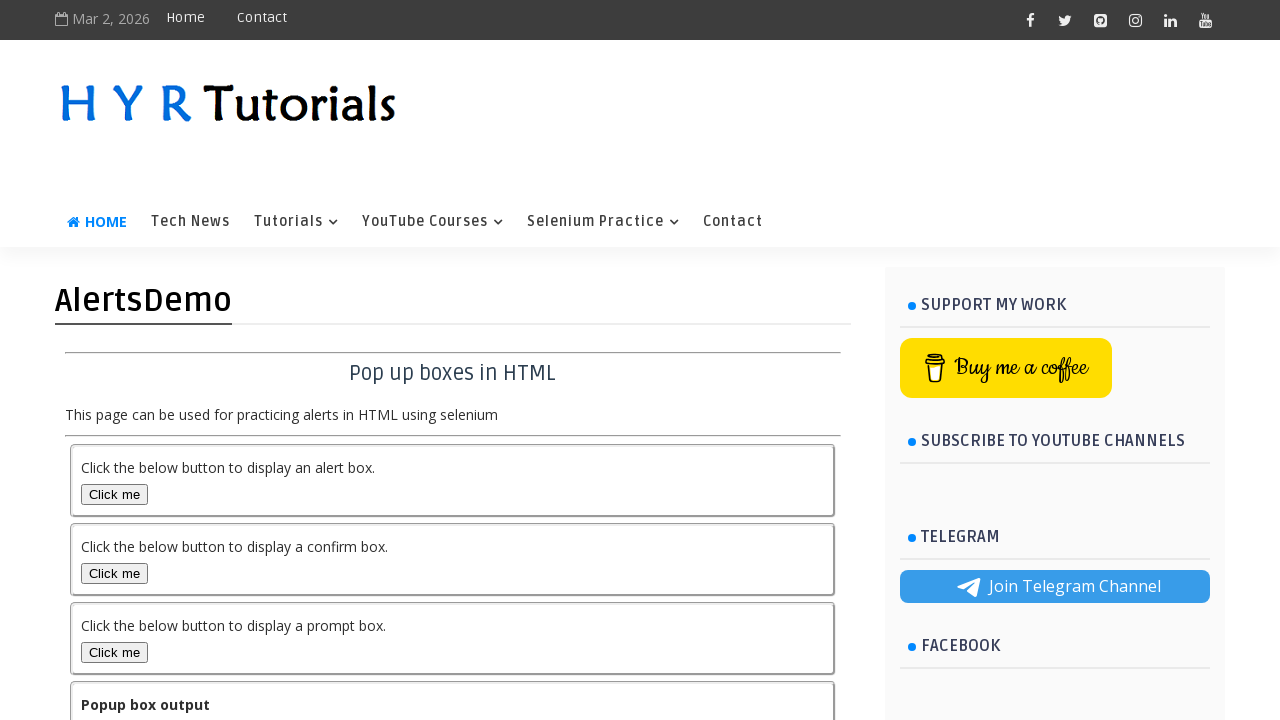

Verified heading 'Pop up boxes in HTML' is present in new tab
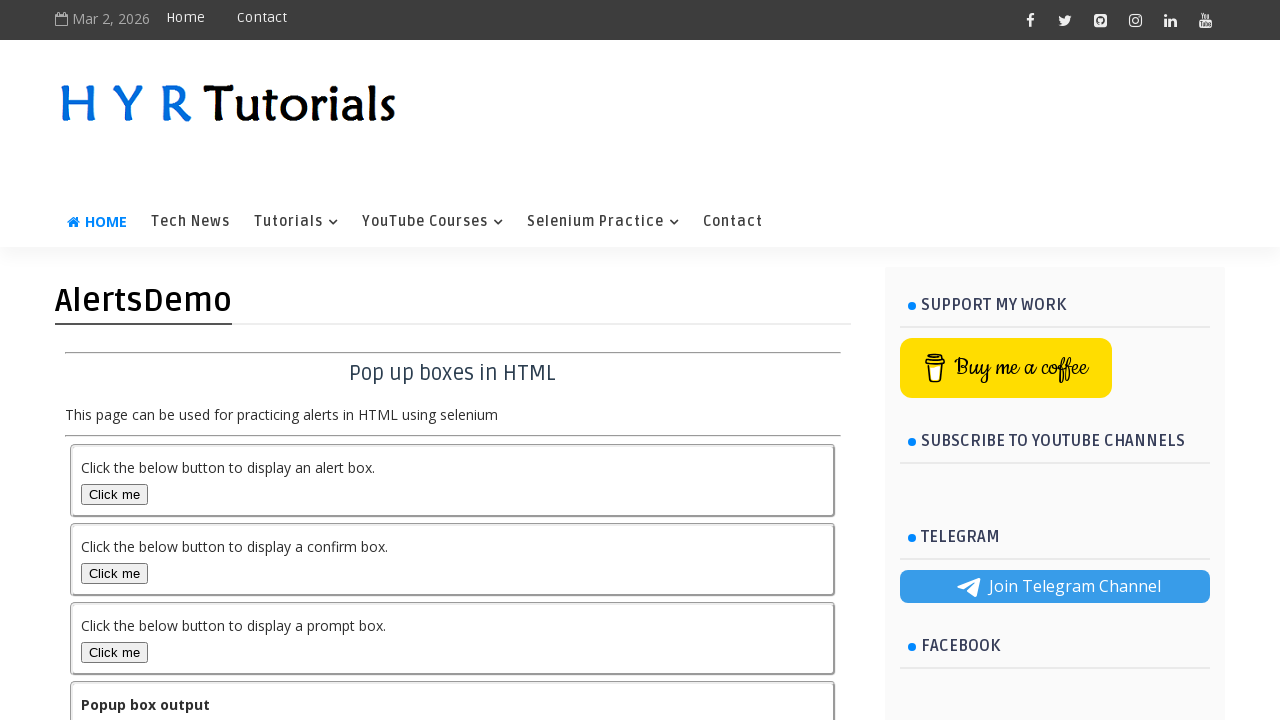

Closed new tab
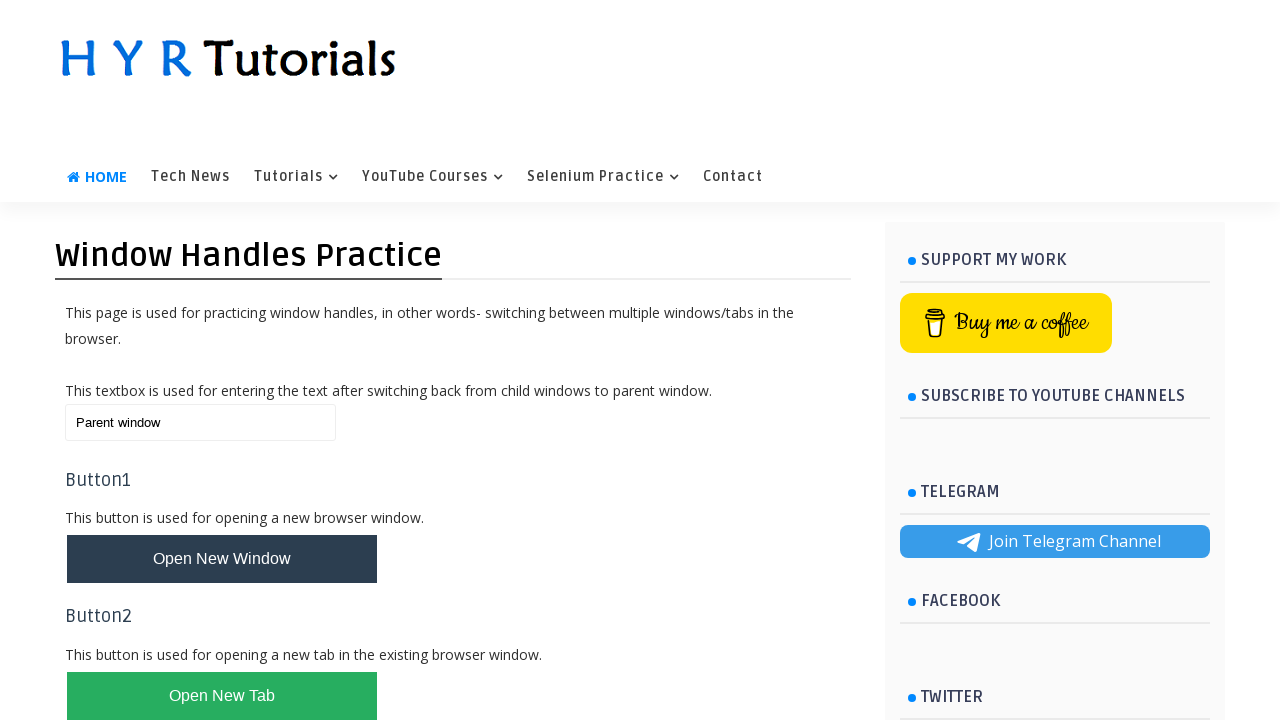

Brought main page to front
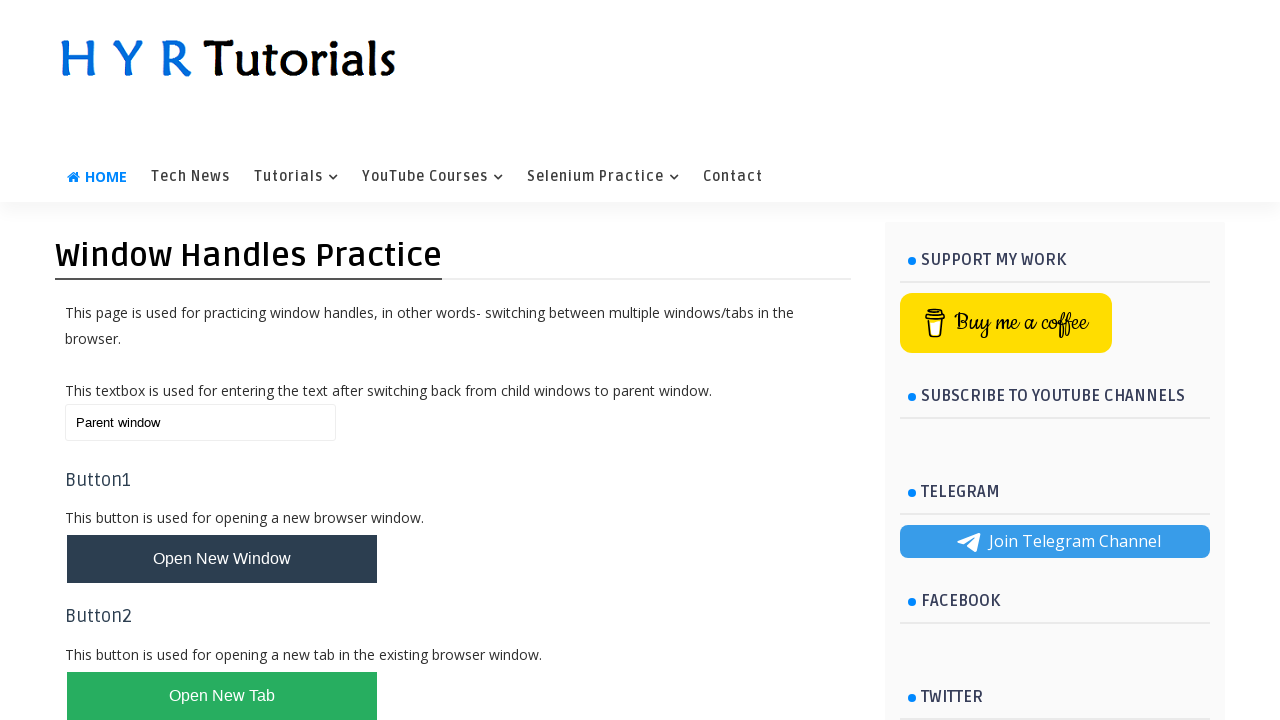

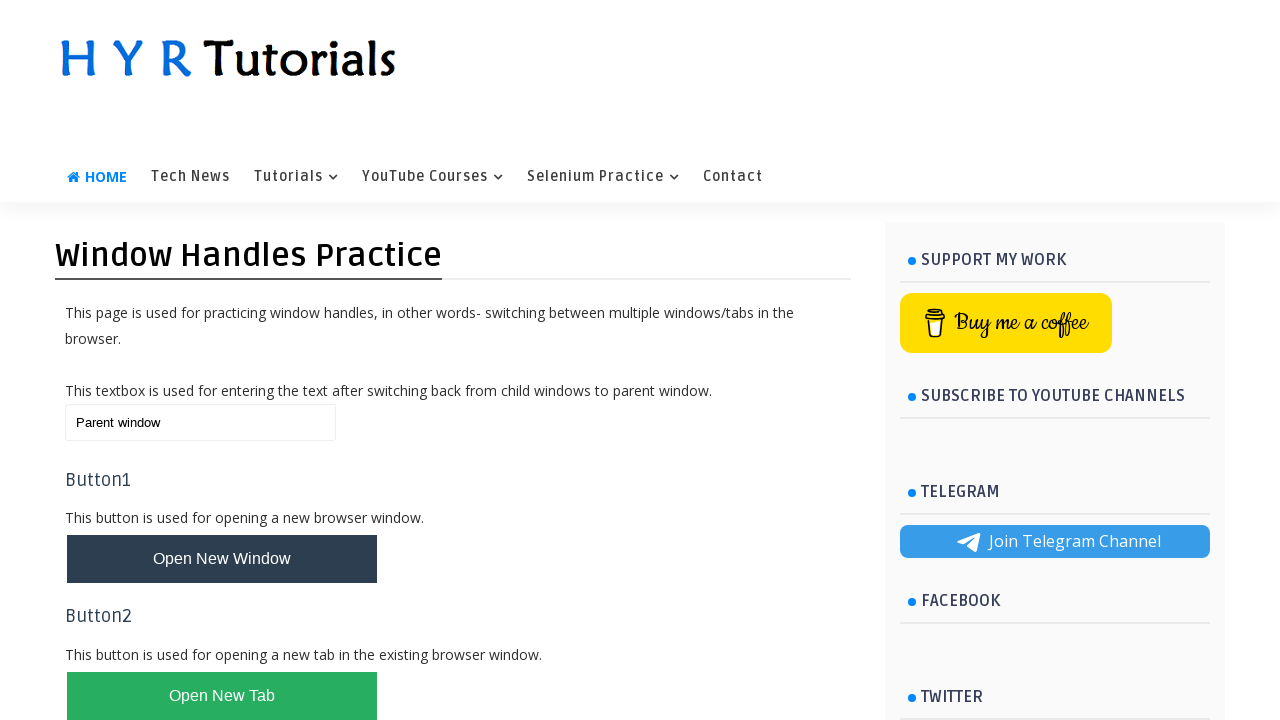